Tests right-click functionality by performing a right-click on a button and verifying the result message

Starting URL: https://demoqa.com/buttons

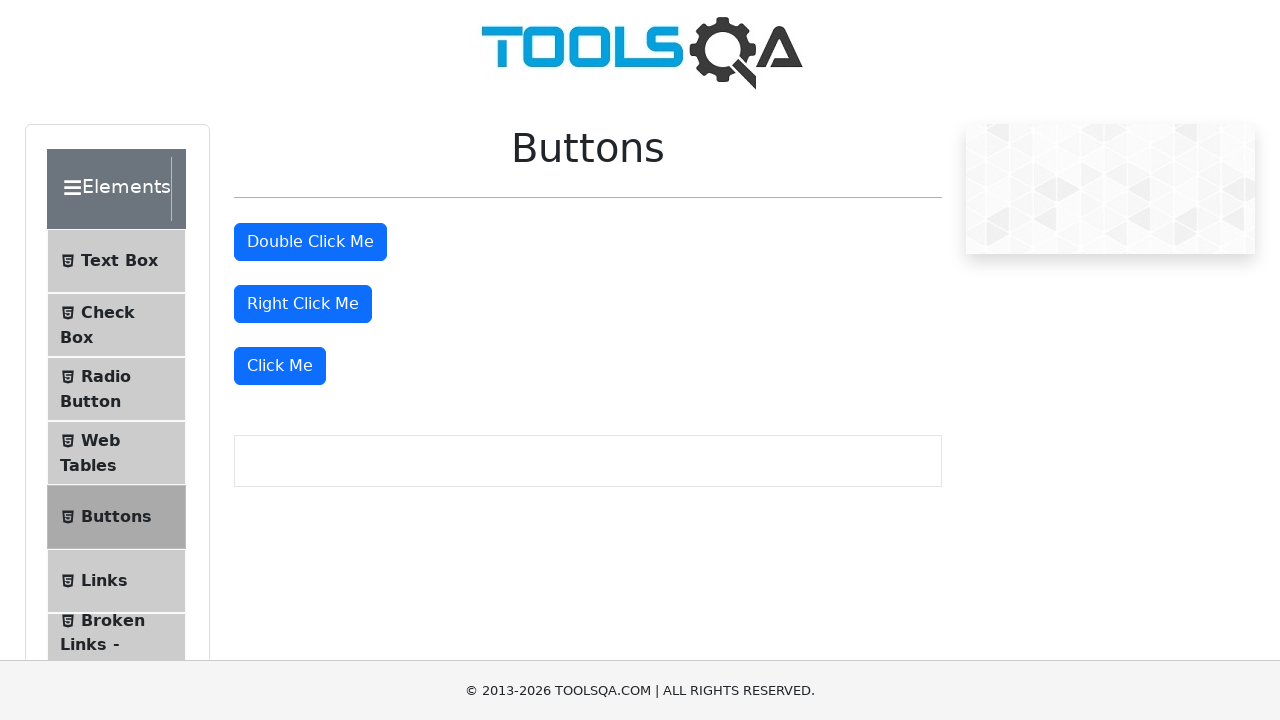

Navigated to https://demoqa.com/buttons
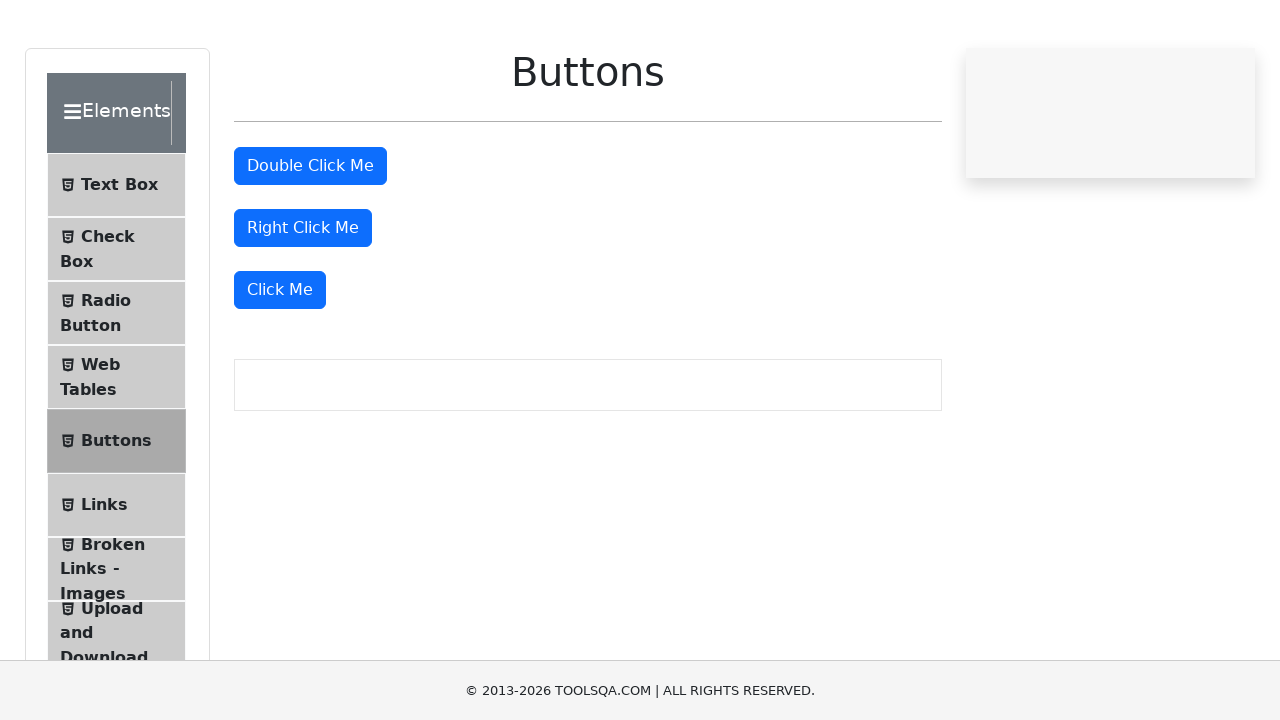

Right-clicked the button with id 'rightClickBtn' at (303, 304) on #rightClickBtn
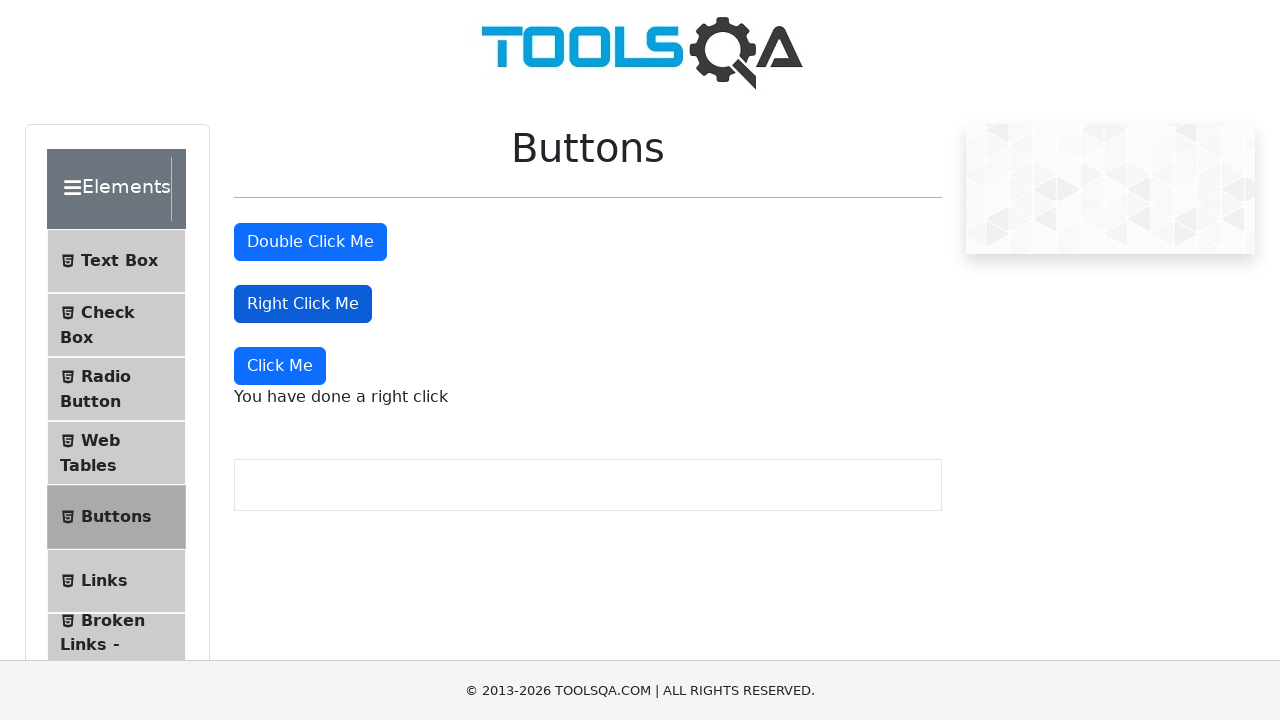

Right-click message appeared
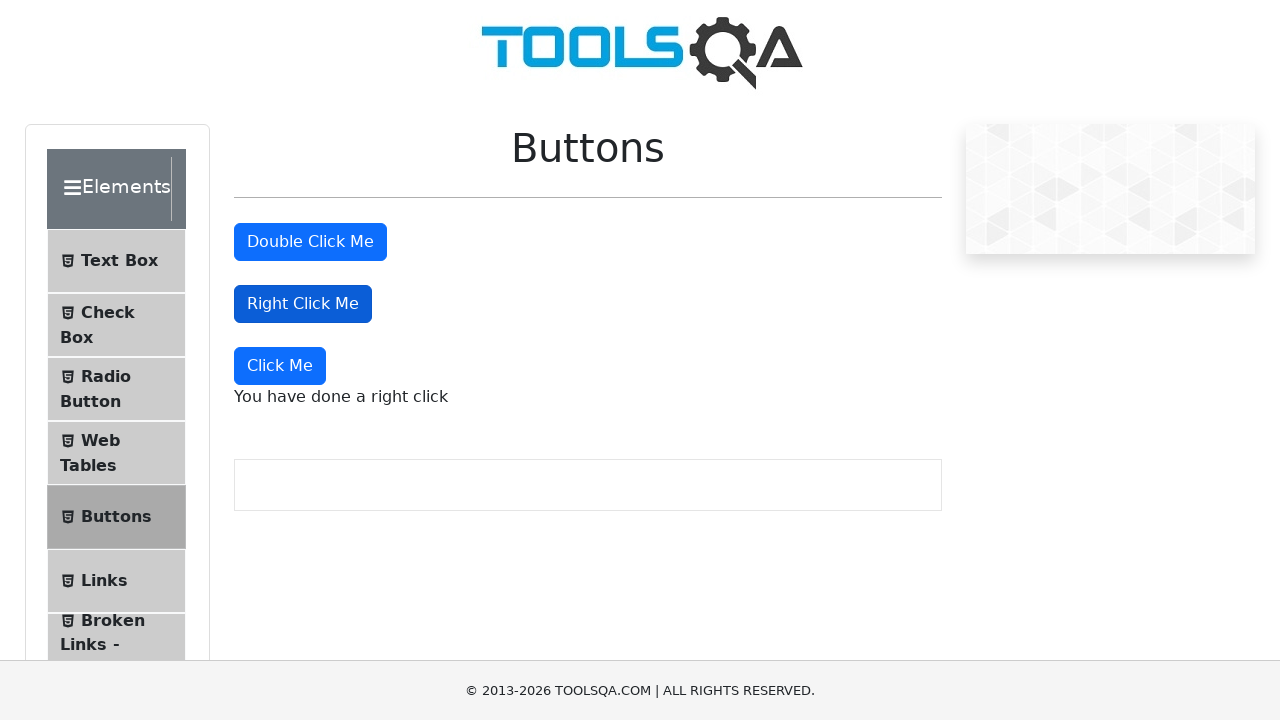

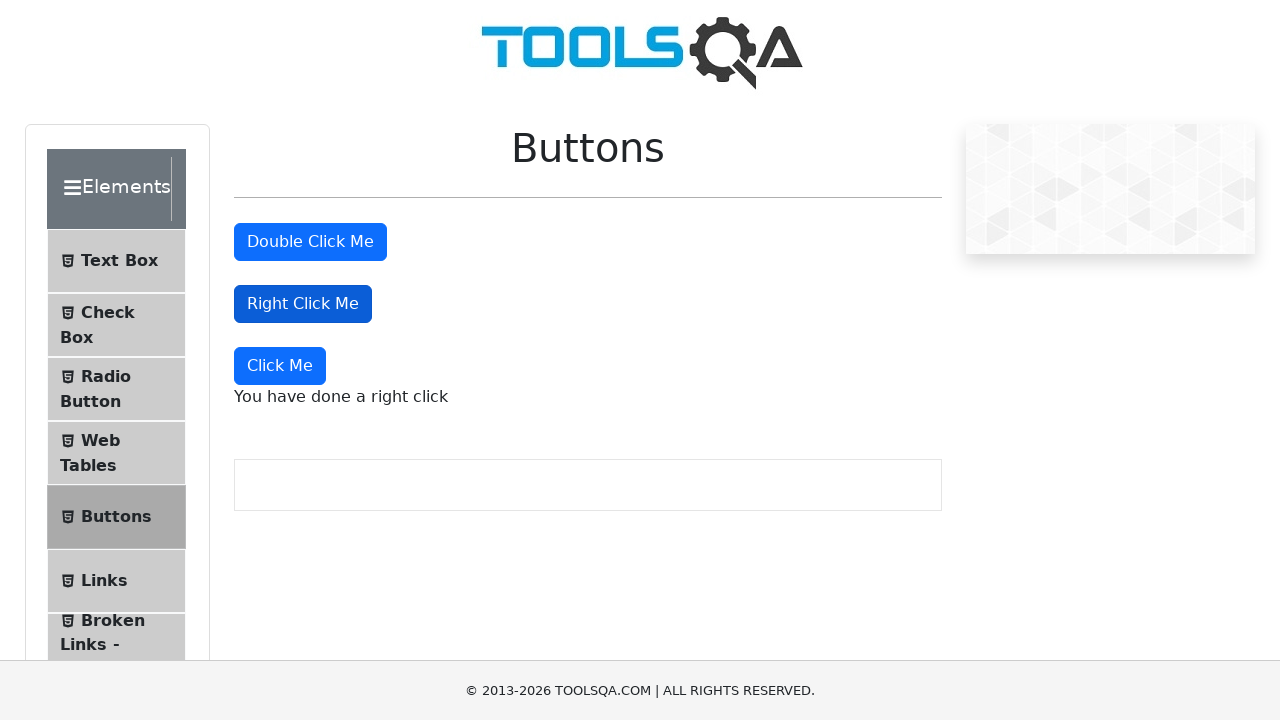